Tests the frames and windows demo page by clicking on a button that opens a new tab, verifying the functionality of the "Open New Tab" feature on the GlobalSQA demo site.

Starting URL: https://www.globalsqa.com/demo-site/frames-and-windows/#Open%20New%20Tab

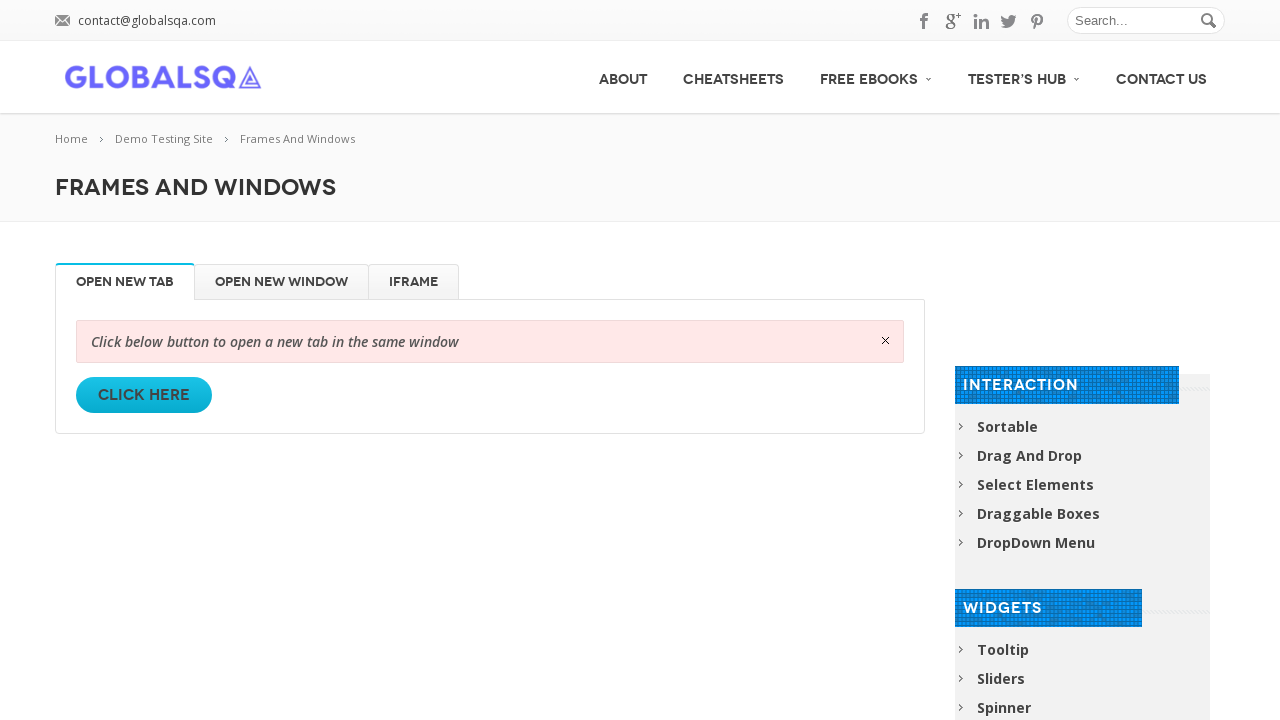

Navigated to GlobalSQA frames and windows demo page with Open New Tab section
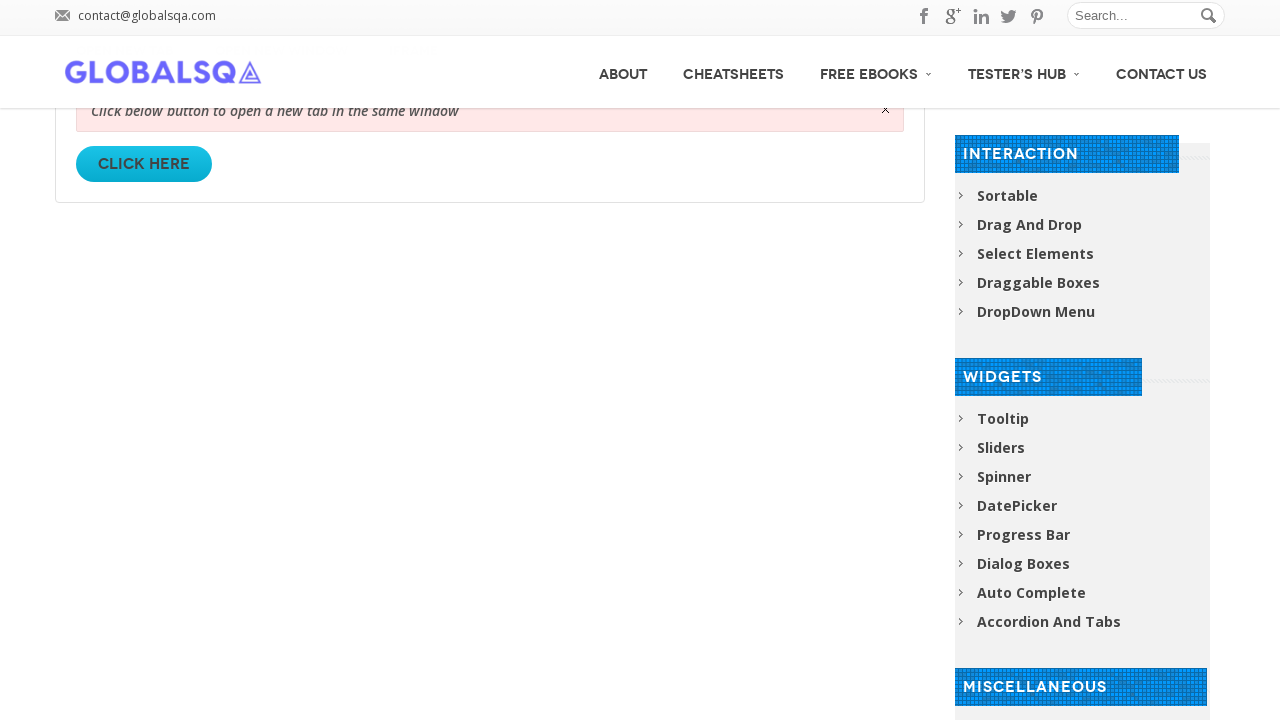

Clicked the 'Open New Tab' button at (144, 164) on div.single_tab_div.resp-tab-content.resp-tab-content-active a.button
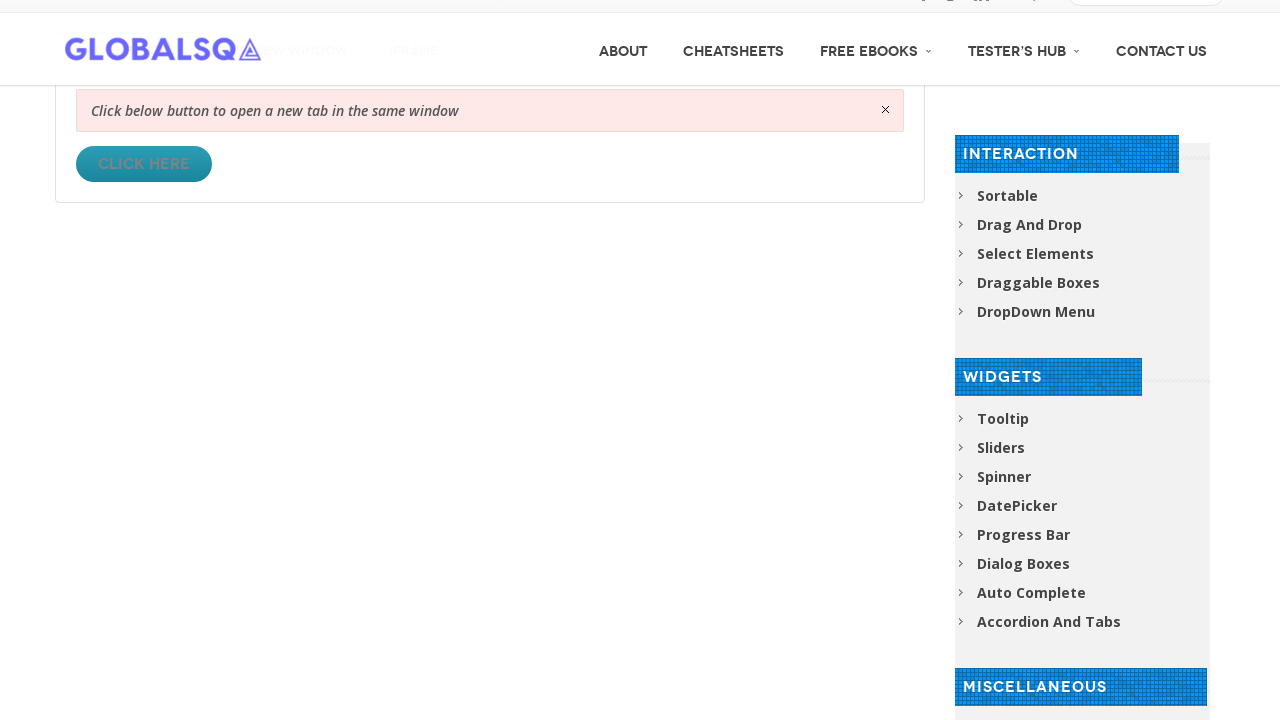

Waited 1 second for new tab to open
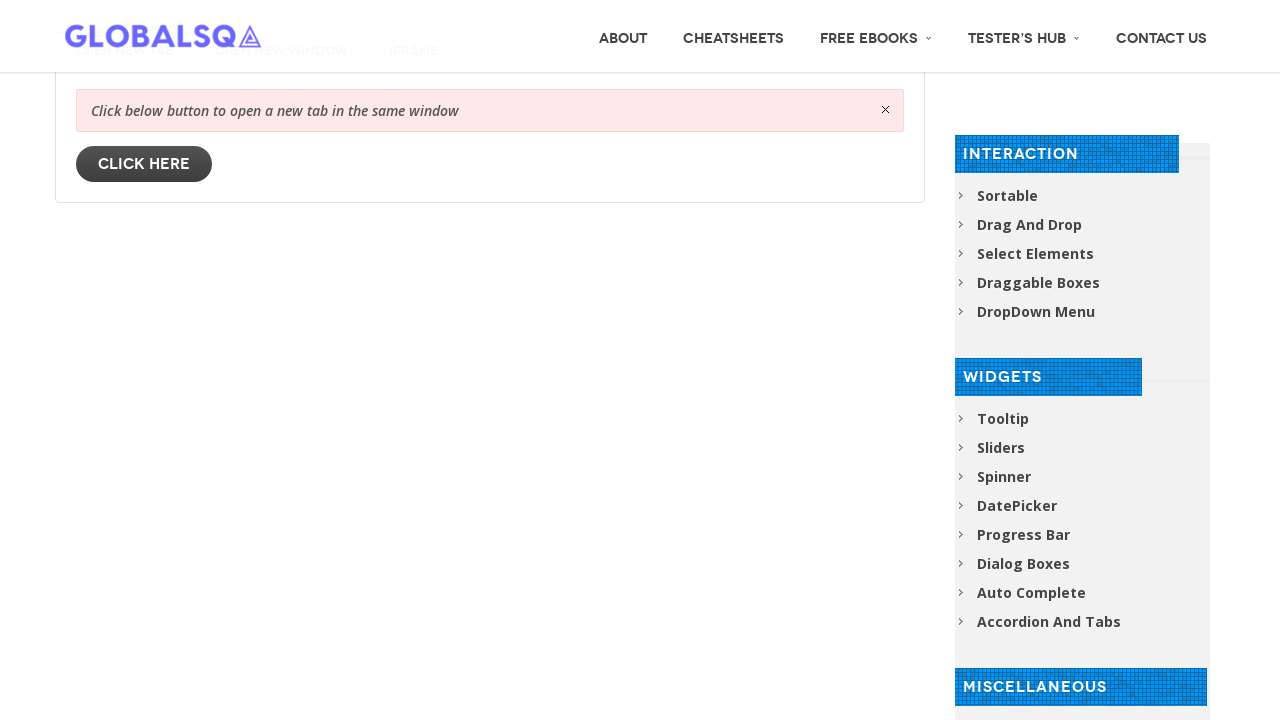

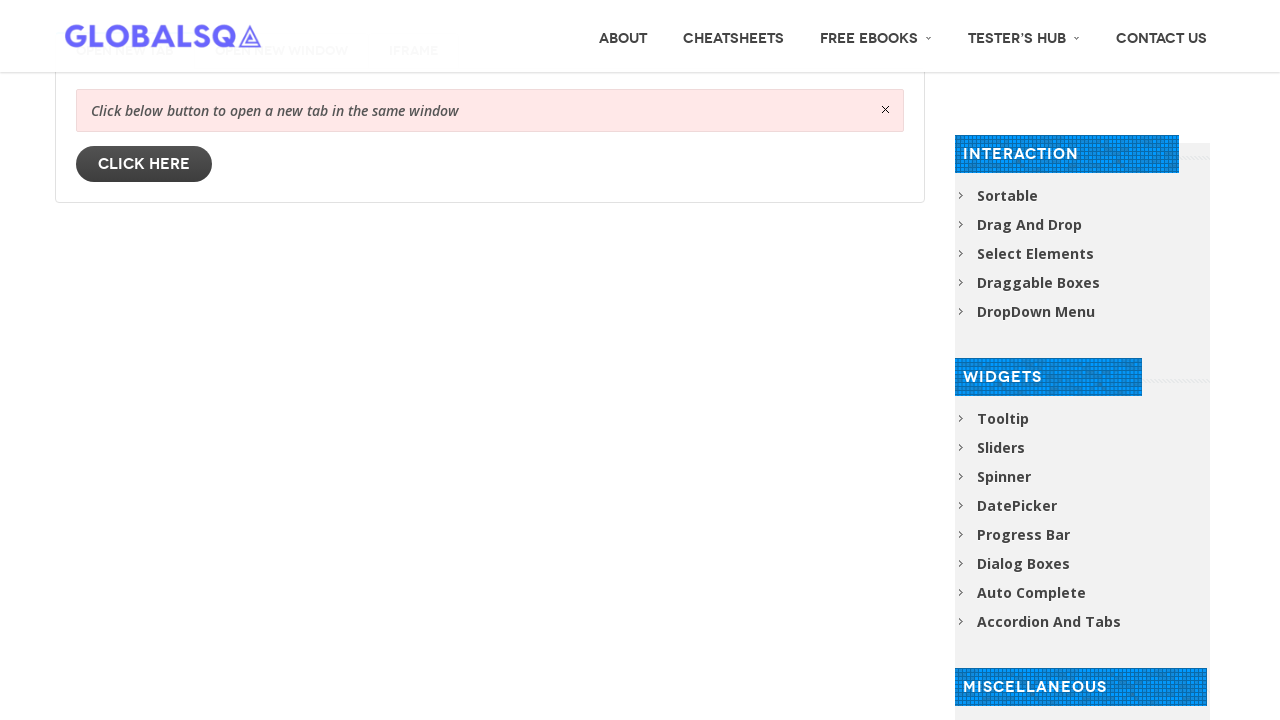